Tests the search functionality on the Python.org website by entering "pycon" in the search box and submitting the search form

Starting URL: https://www.python.org

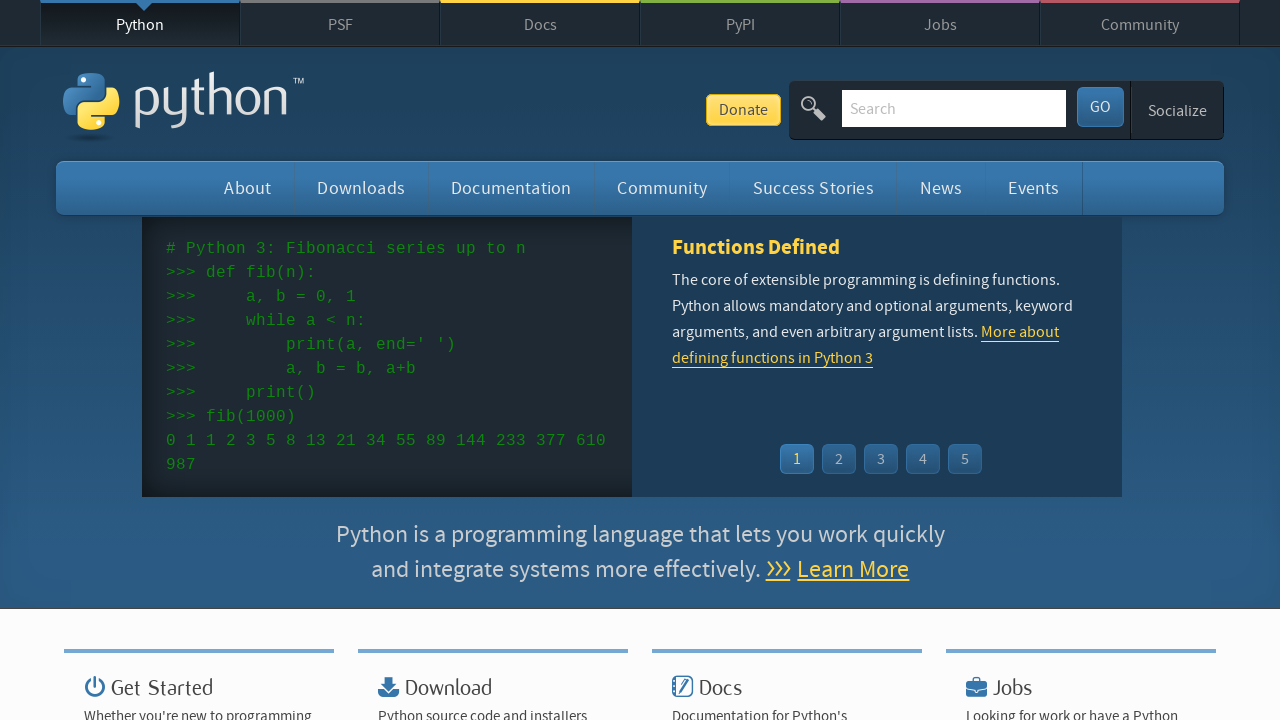

Filled search box with 'pycon' on input[name='q']
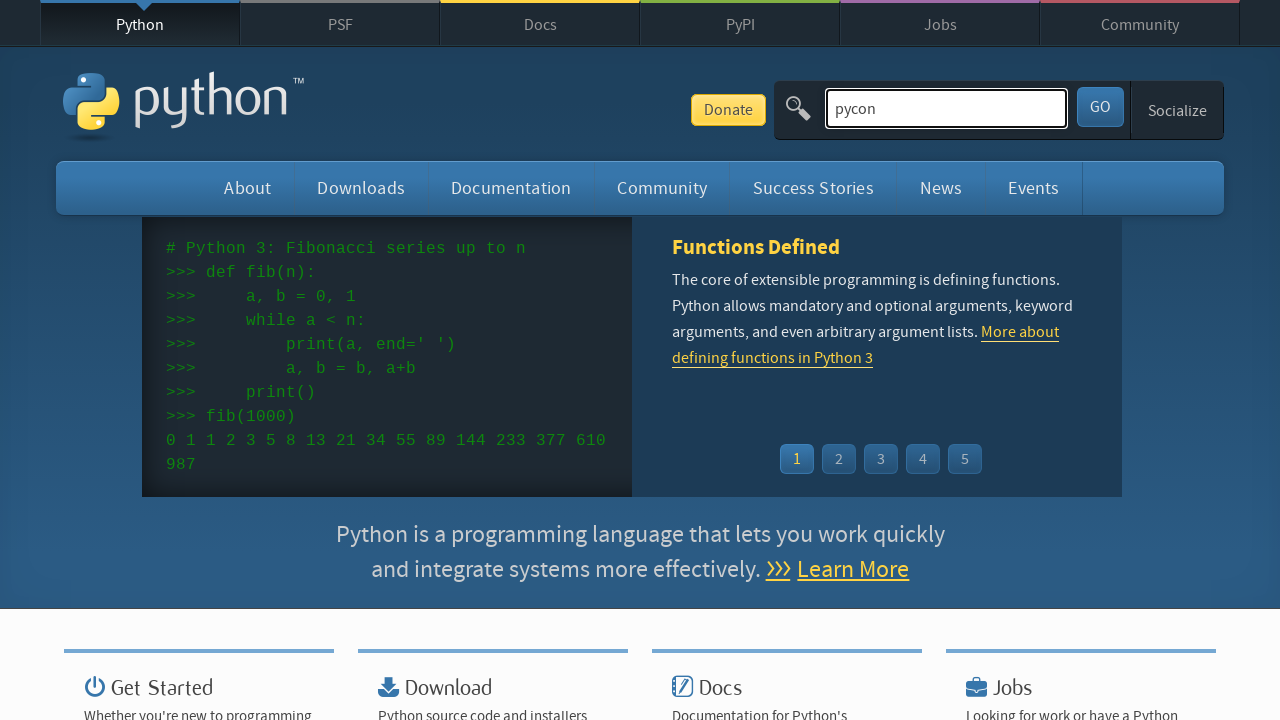

Pressed Enter to submit the search form on input[name='q']
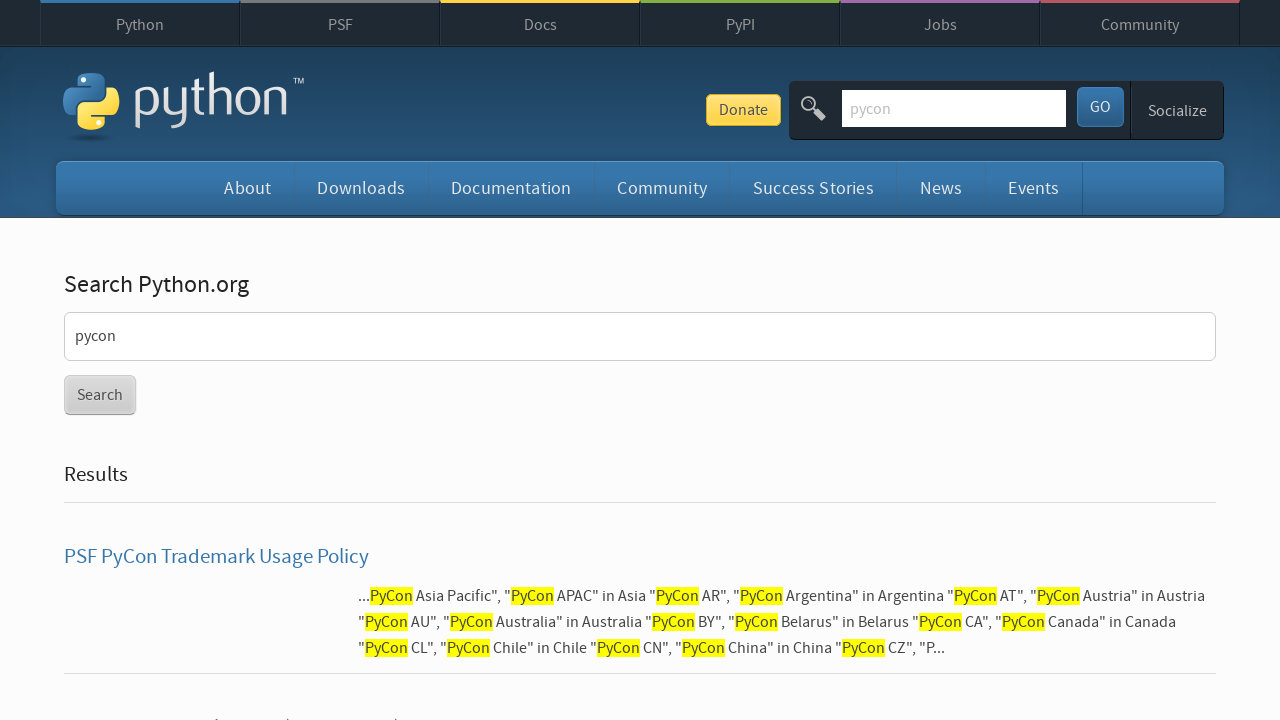

Search results page loaded
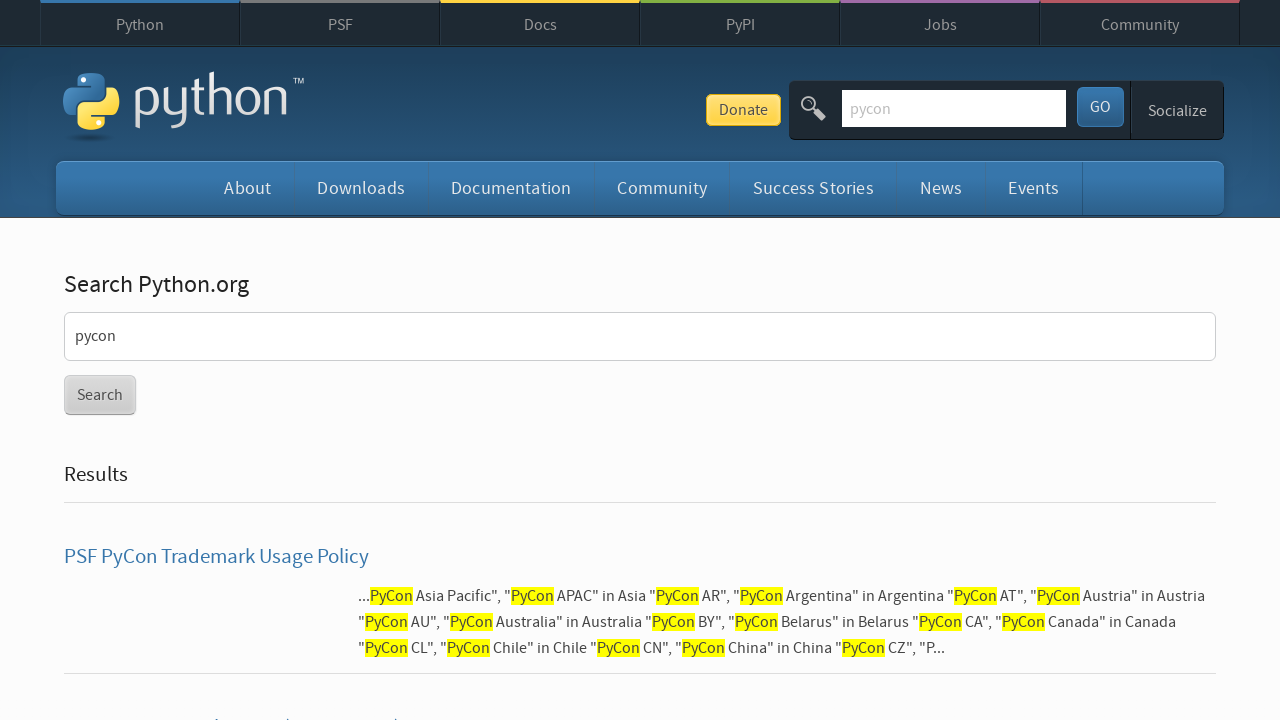

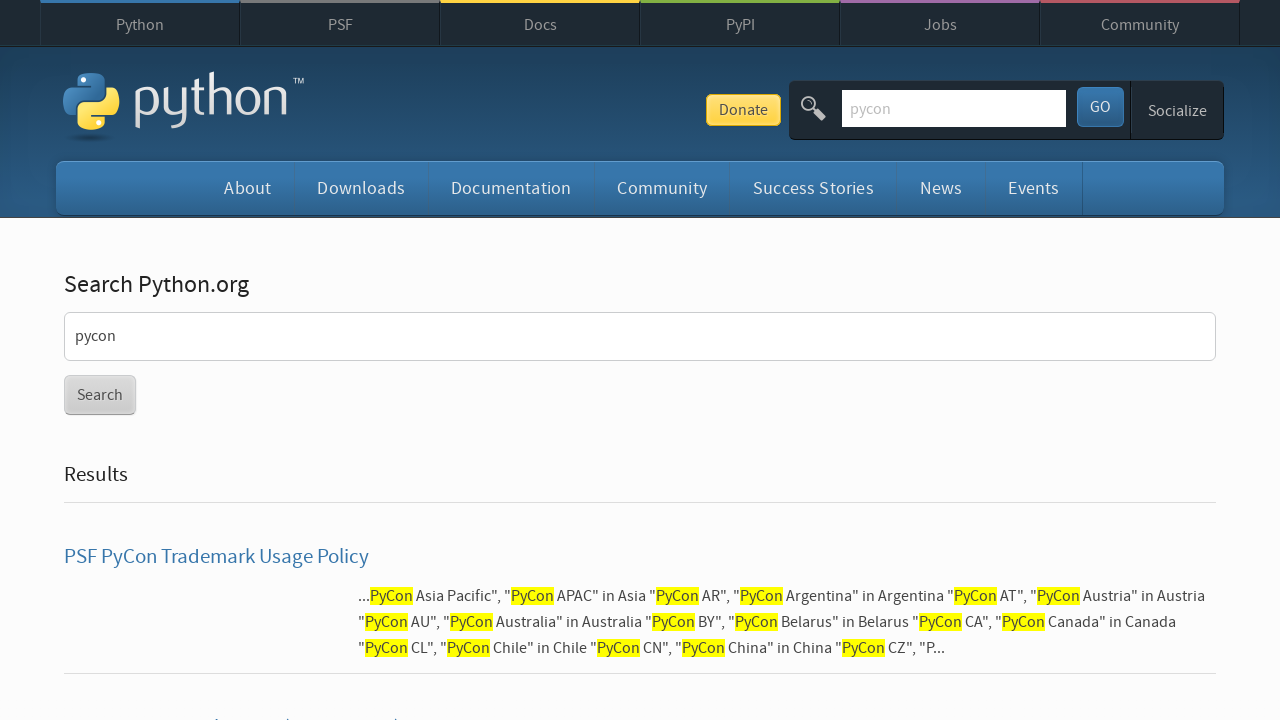